Tests checkbox functionality by locating two checkboxes and clicking them if they are not already selected

Starting URL: https://the-internet.herokuapp.com/checkboxes

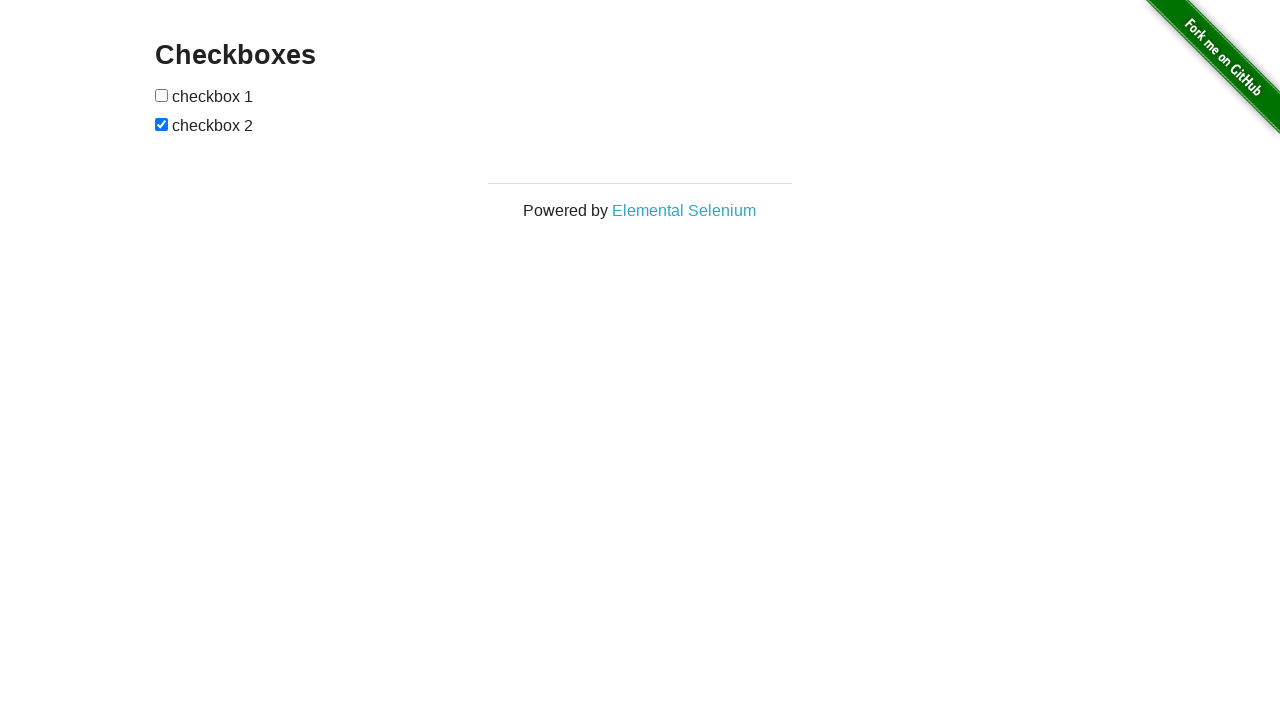

Located first checkbox element
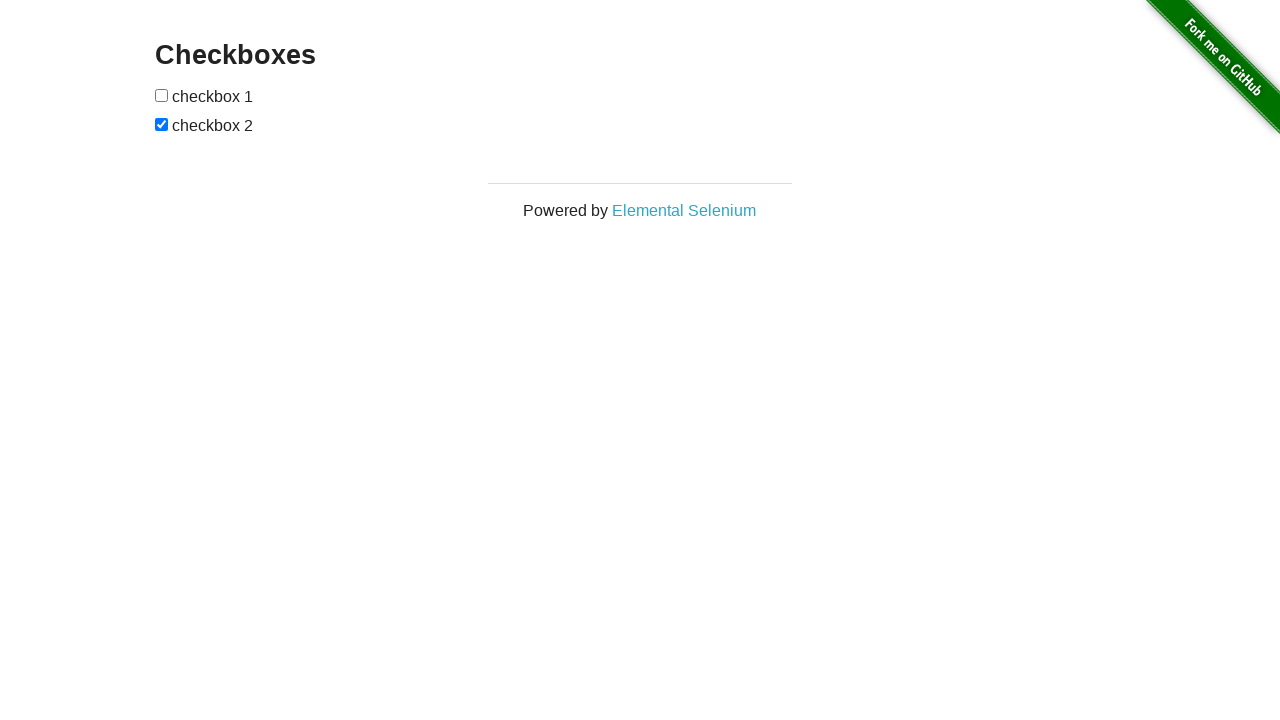

Checked first checkbox - it was not selected
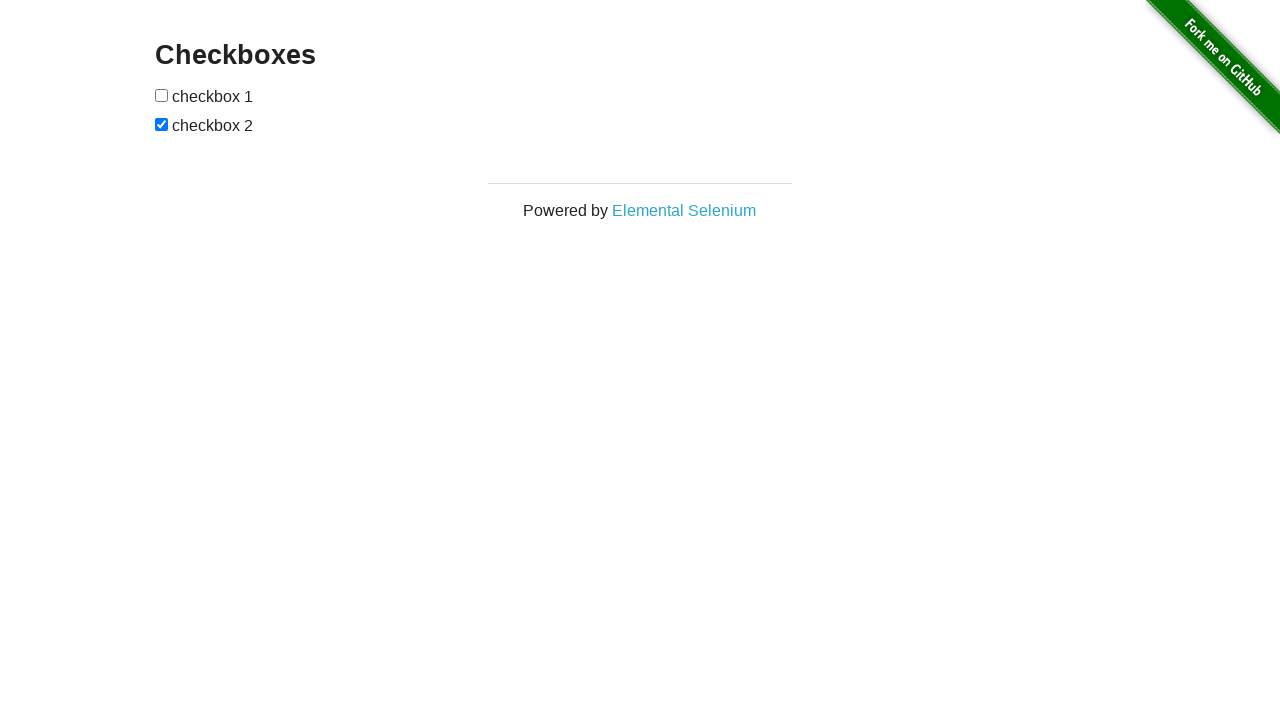

Clicked first checkbox to select it at (162, 95) on (//input[@type='checkbox'])[1]
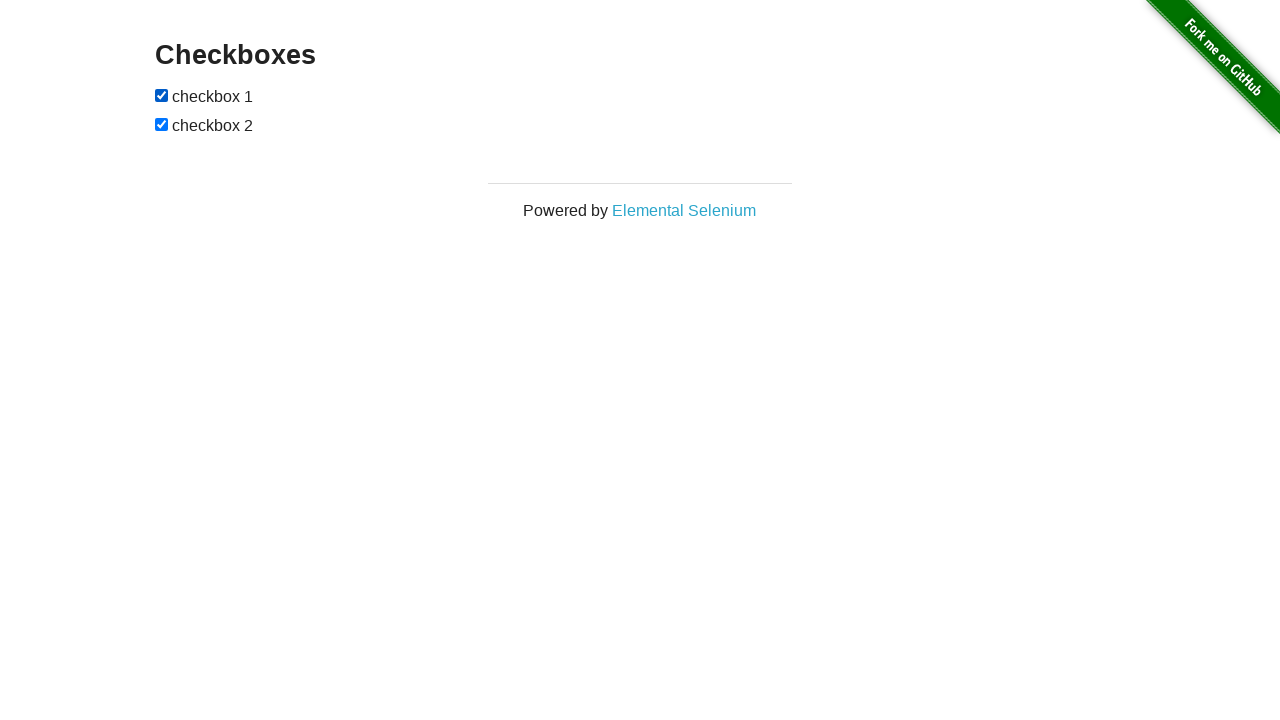

Located second checkbox element
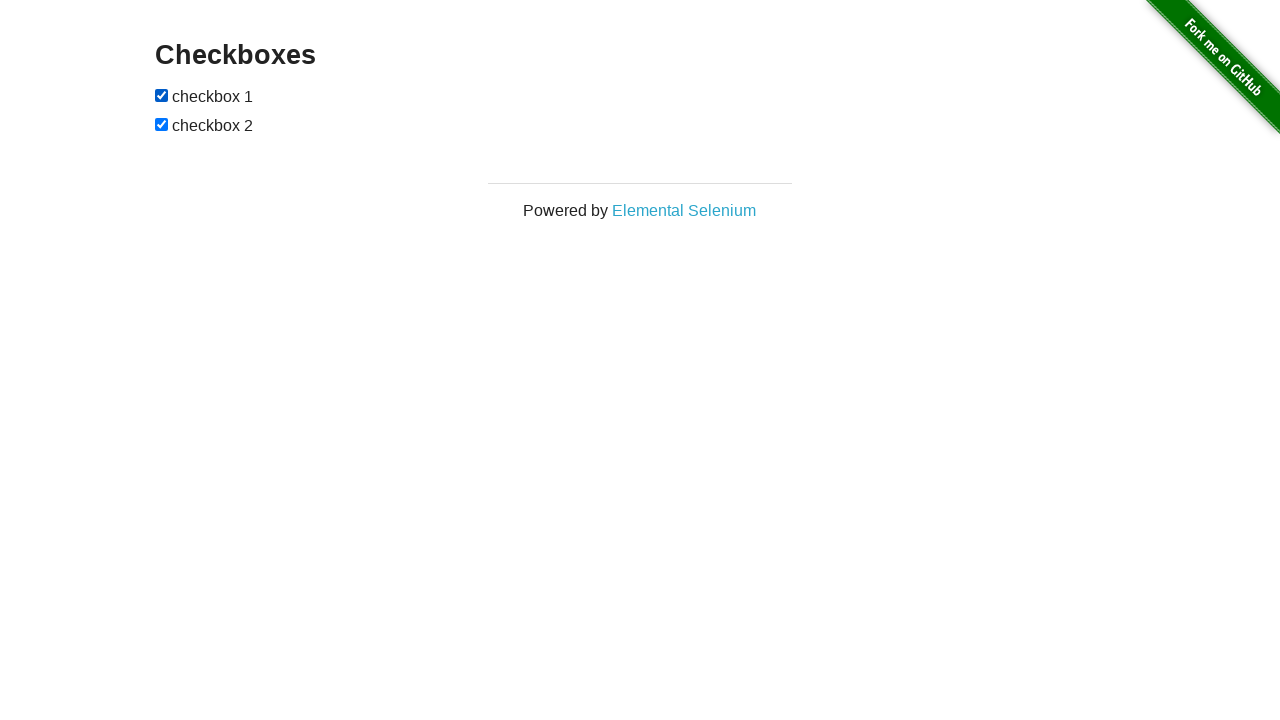

Second checkbox was already selected
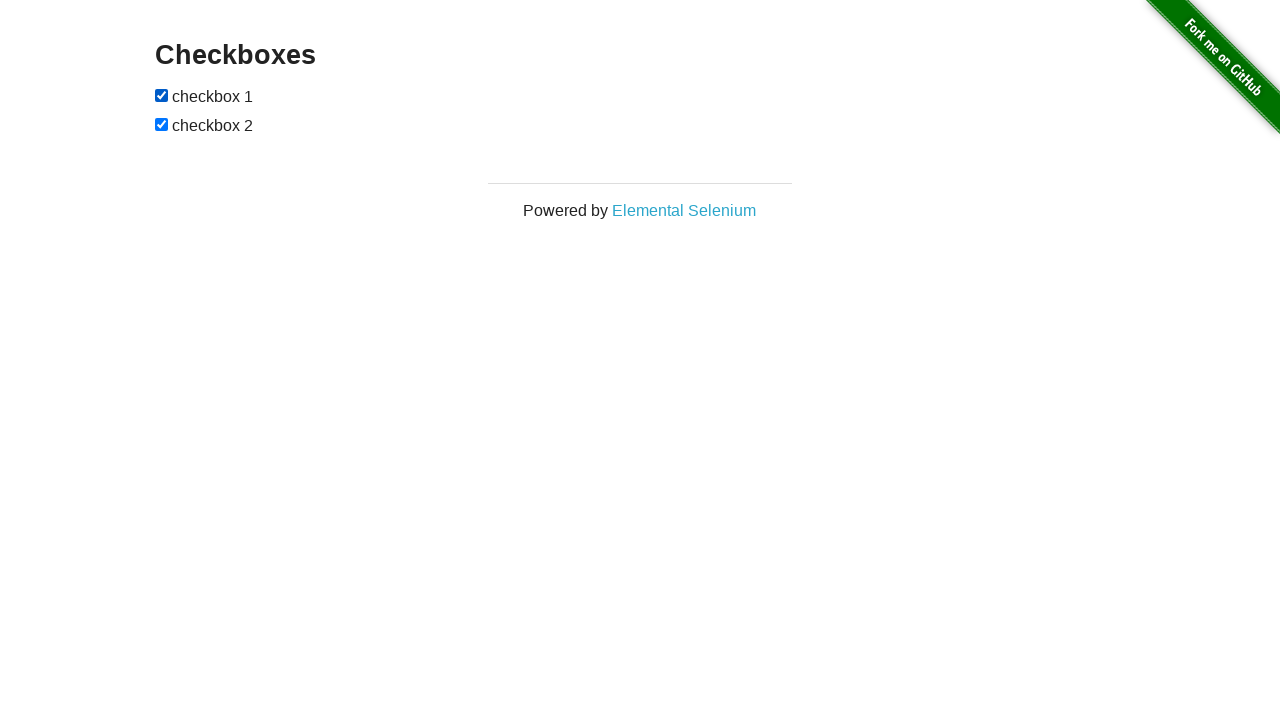

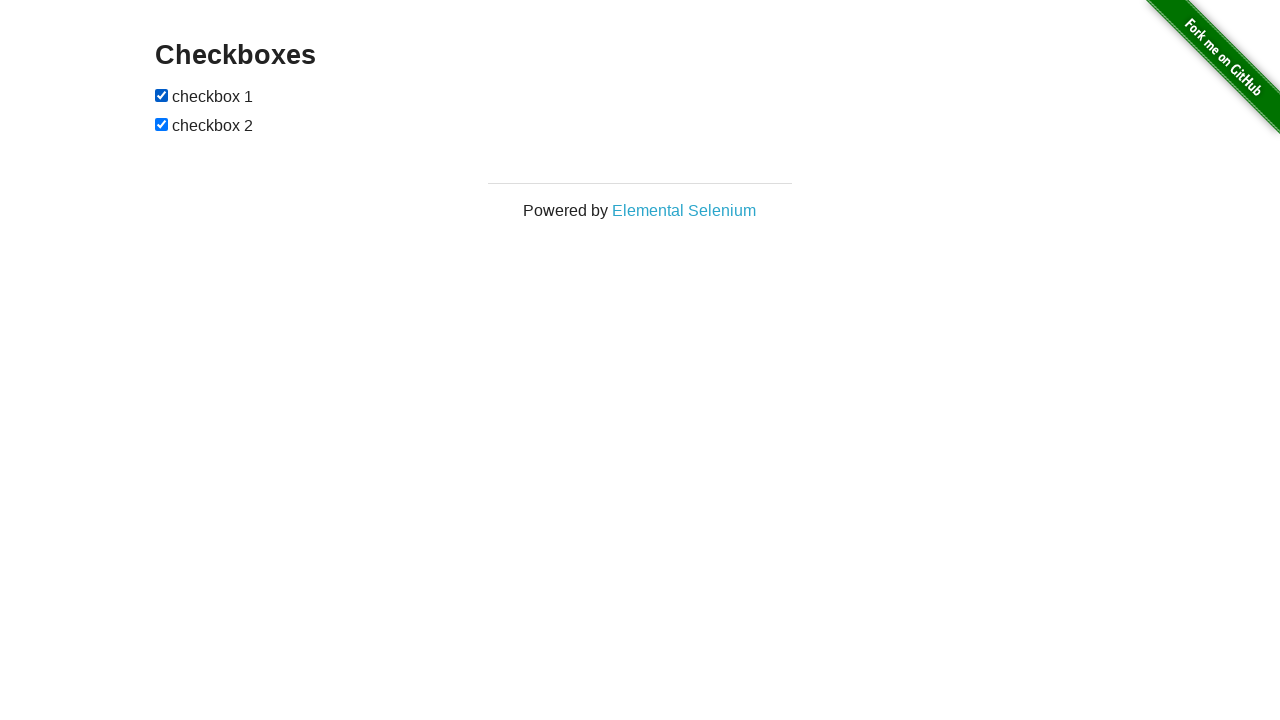